Tests input field functionality by entering numeric values, clearing the field, and entering new values to verify basic input operations work correctly.

Starting URL: https://the-internet.herokuapp.com/inputs

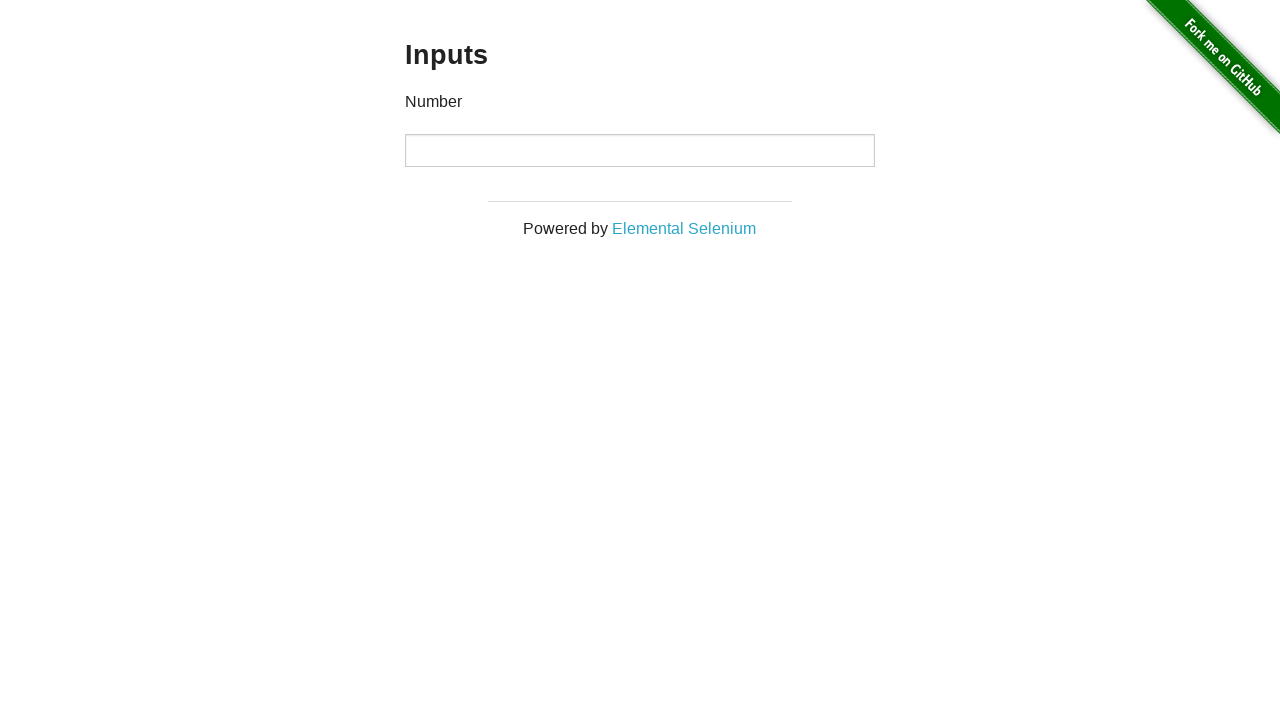

Located the input field on the page
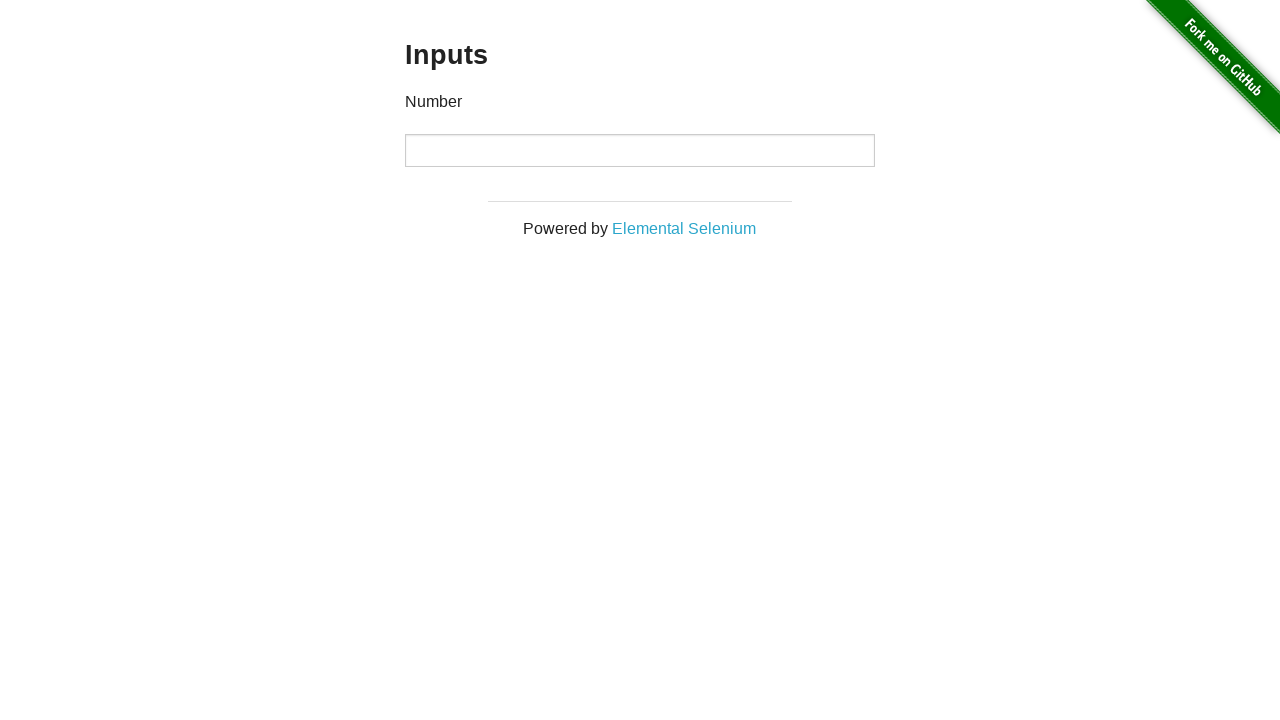

Entered '1000' into the input field on input
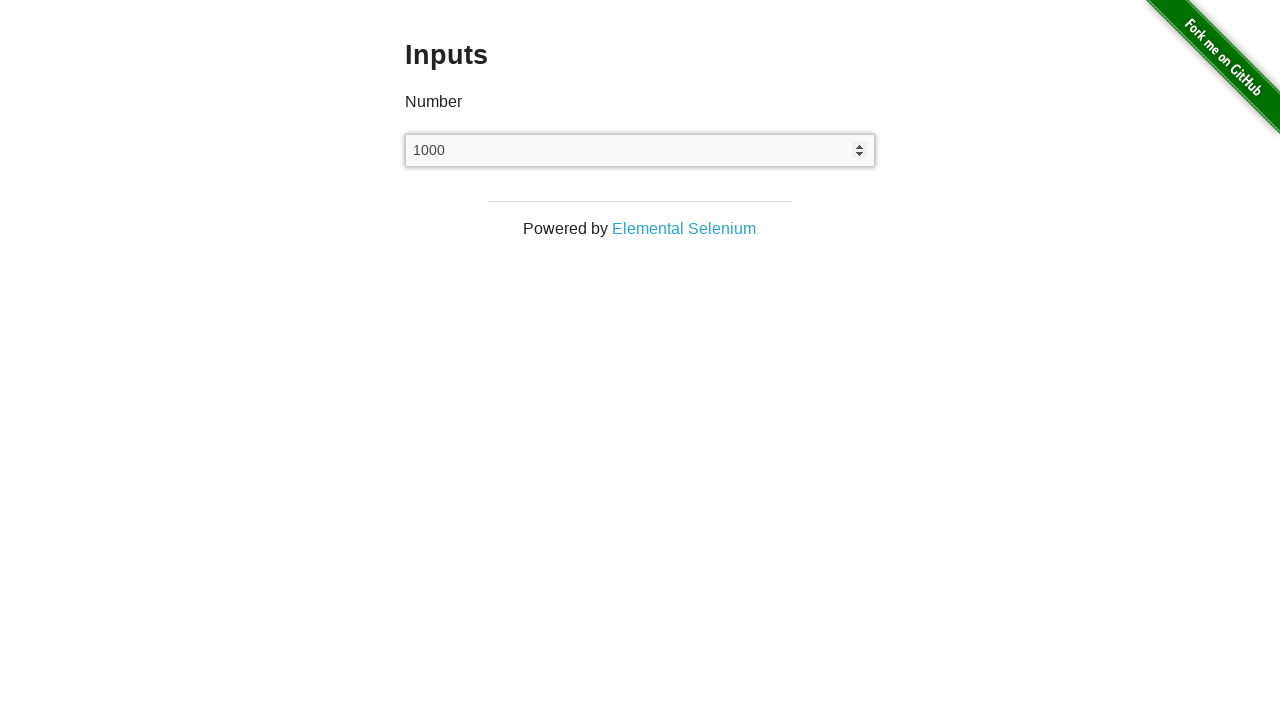

Waited 1 second to observe the result
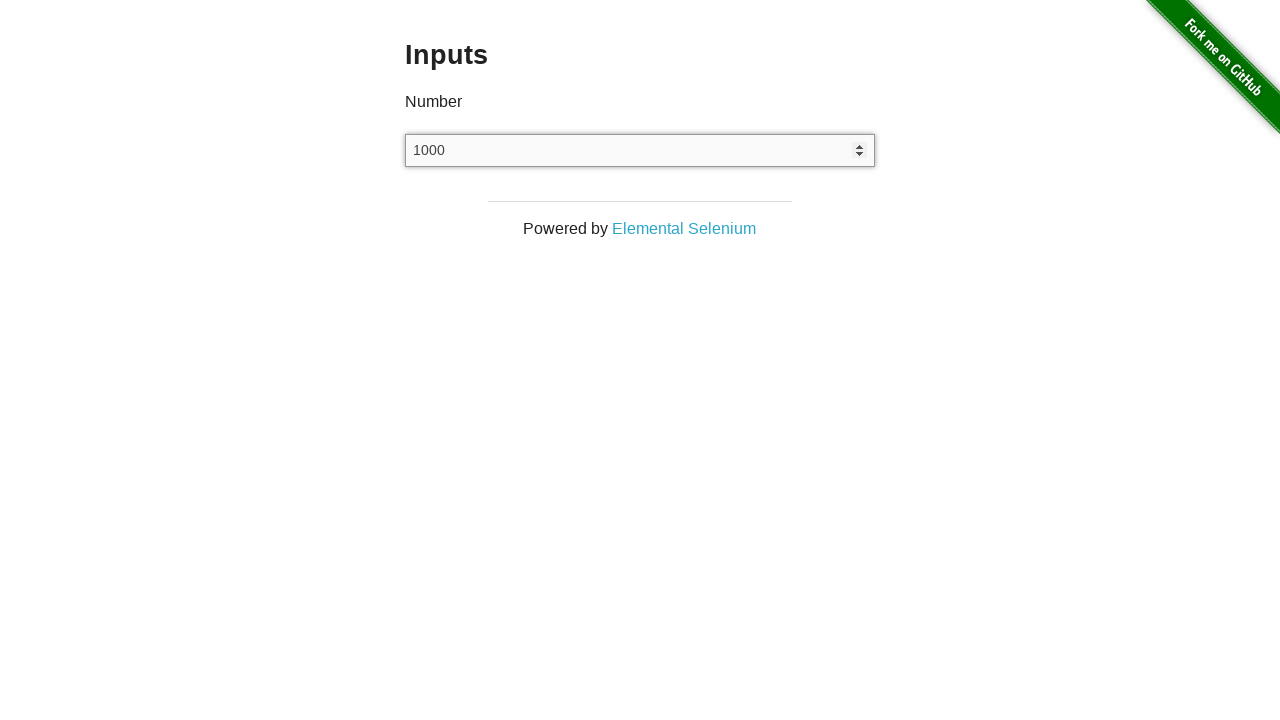

Cleared the input field on input
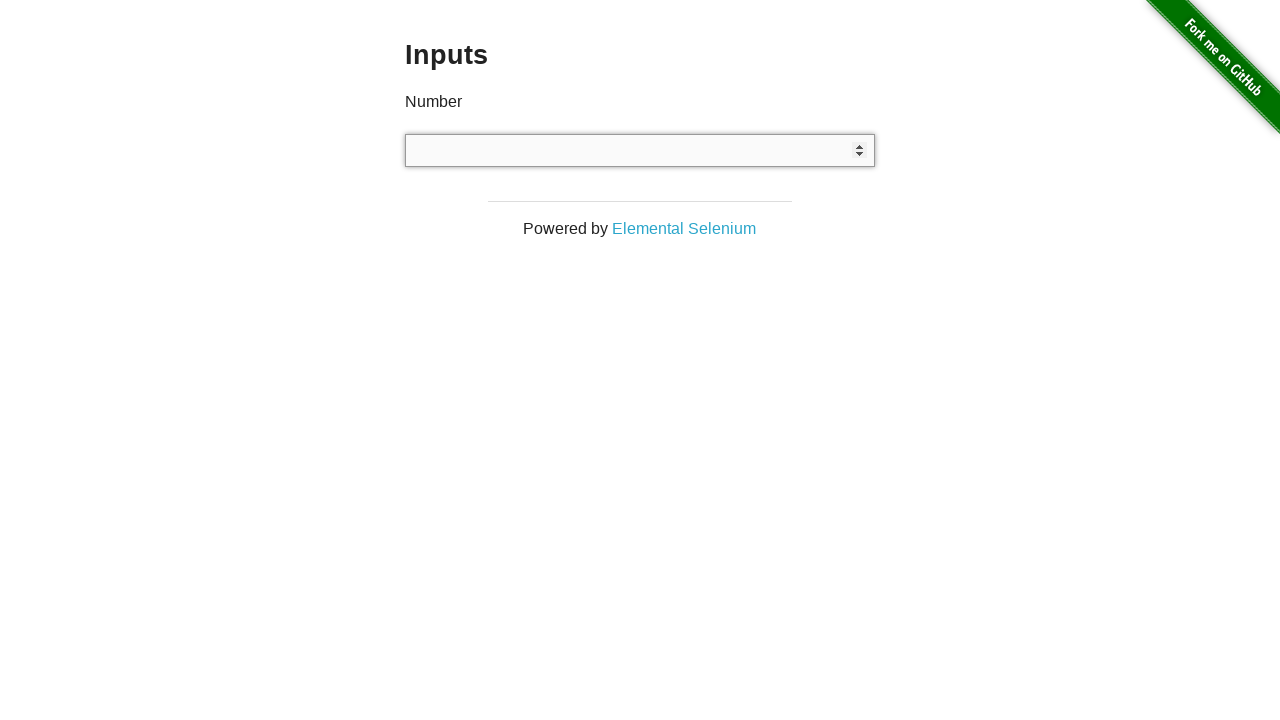

Waited 500 milliseconds
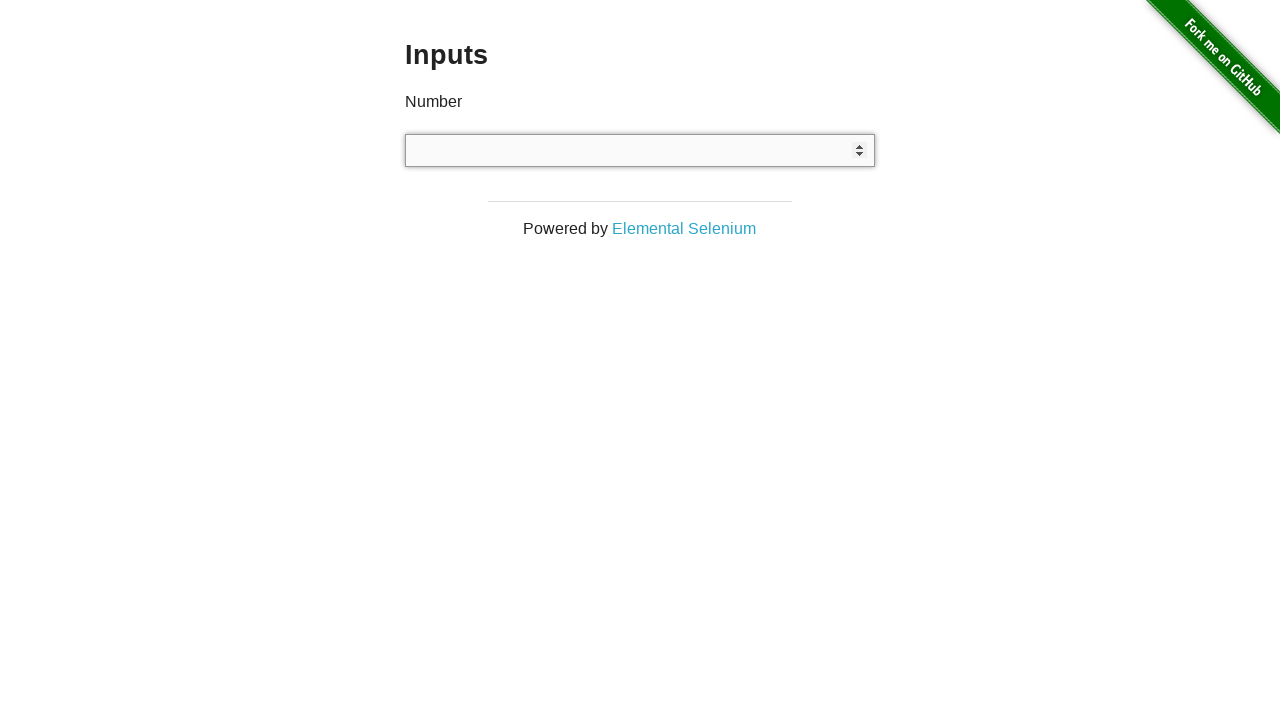

Entered '999' into the input field on input
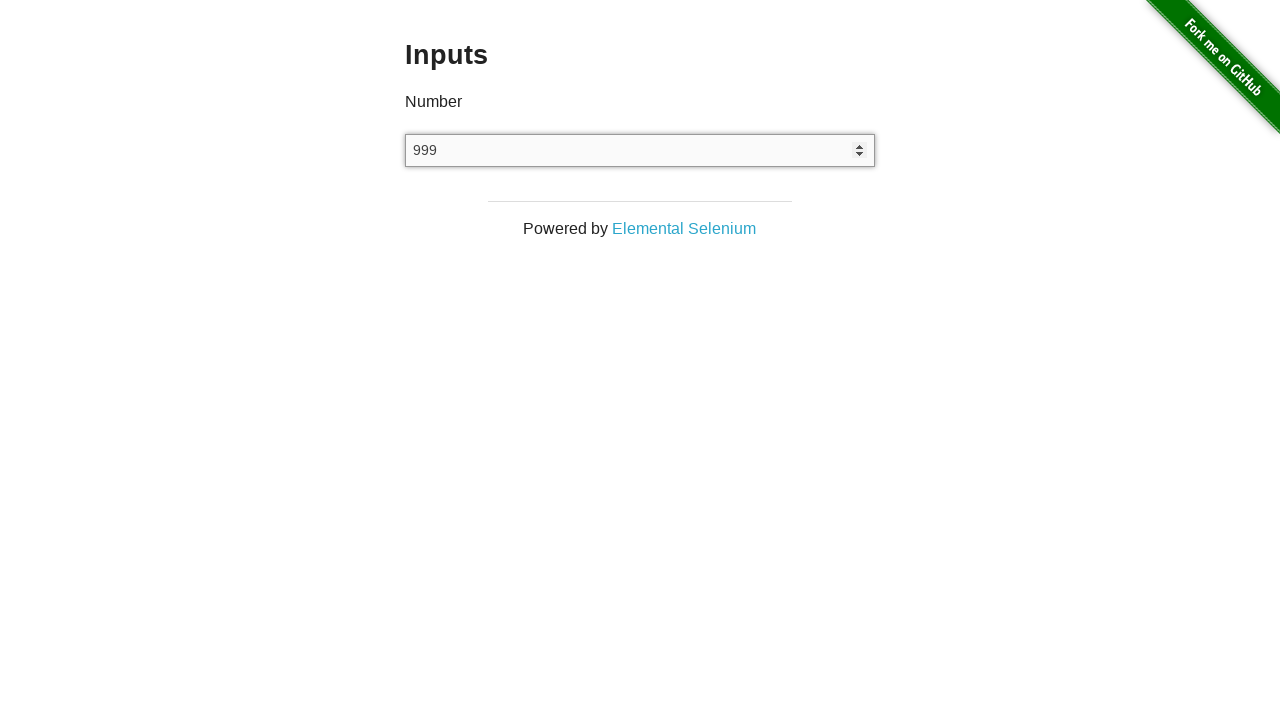

Waited 1 second to observe the final result
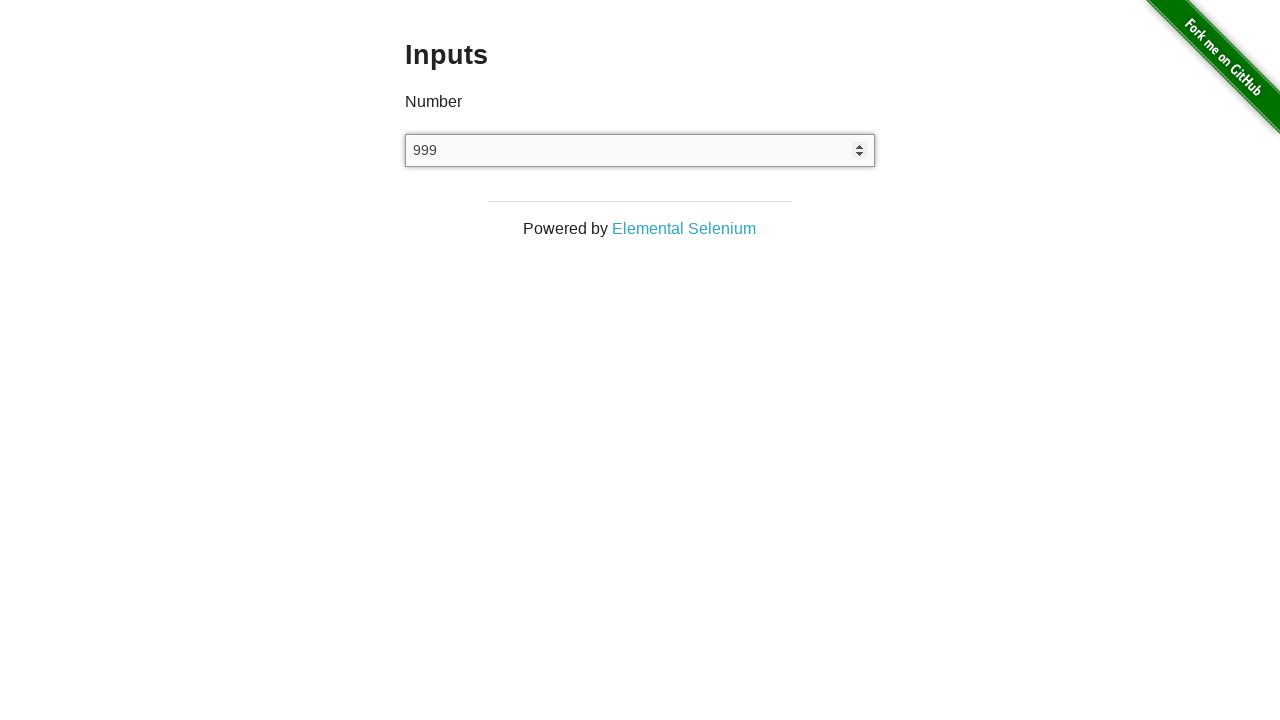

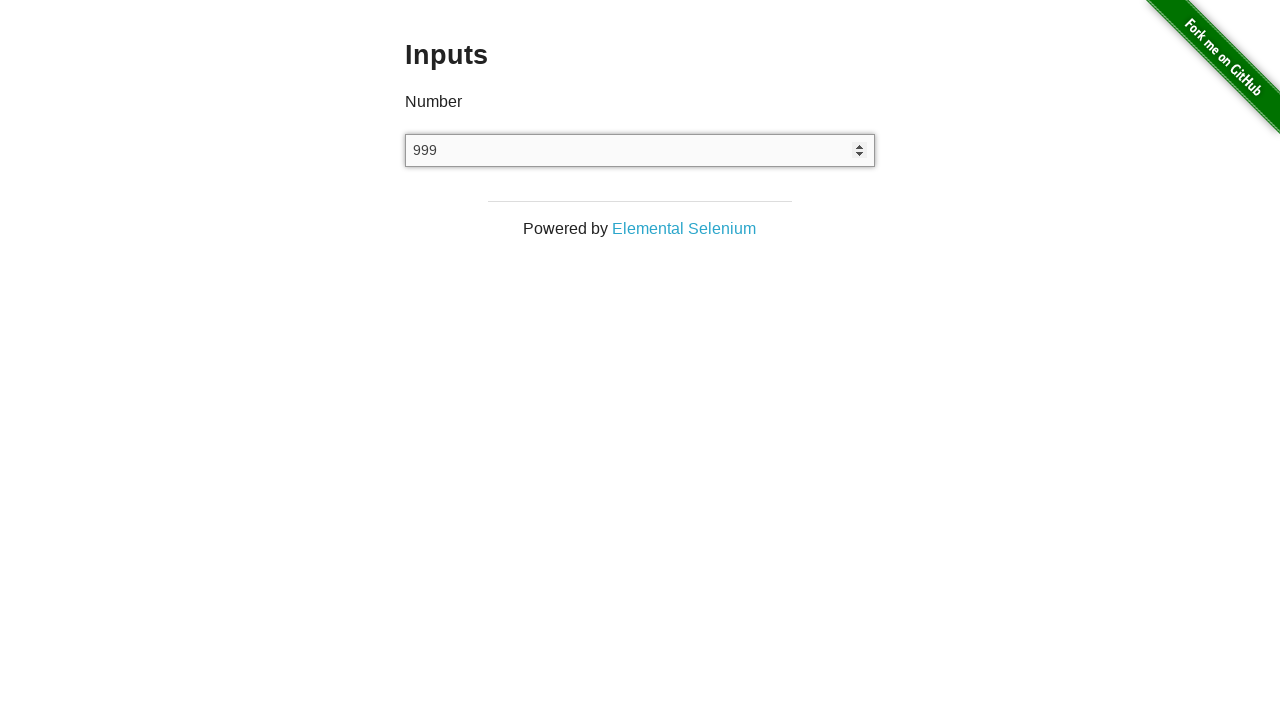